Tests calendar date picker functionality by selecting a specific date (August 12, 2024) using dropdown menus for month and year selection

Starting URL: https://www.hyrtutorials.com/p/calendar-practice.html

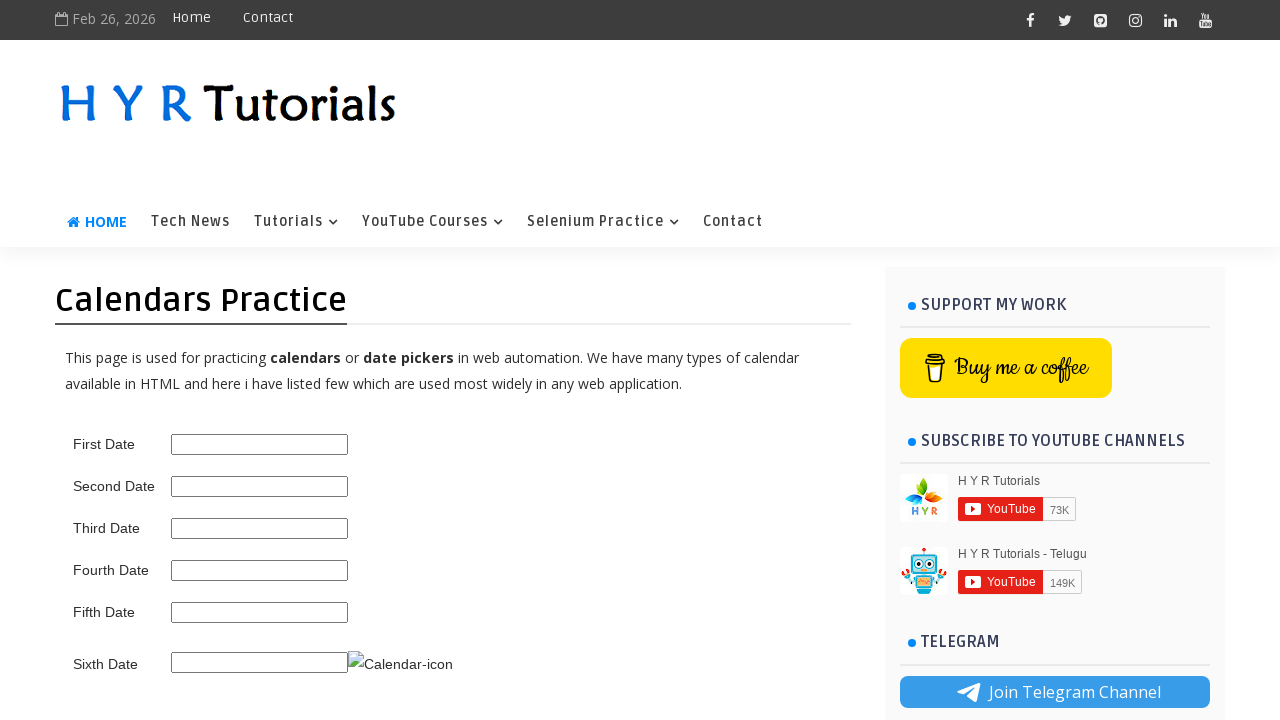

Clicked on calendar field to open date picker at (260, 528) on #third_date_picker
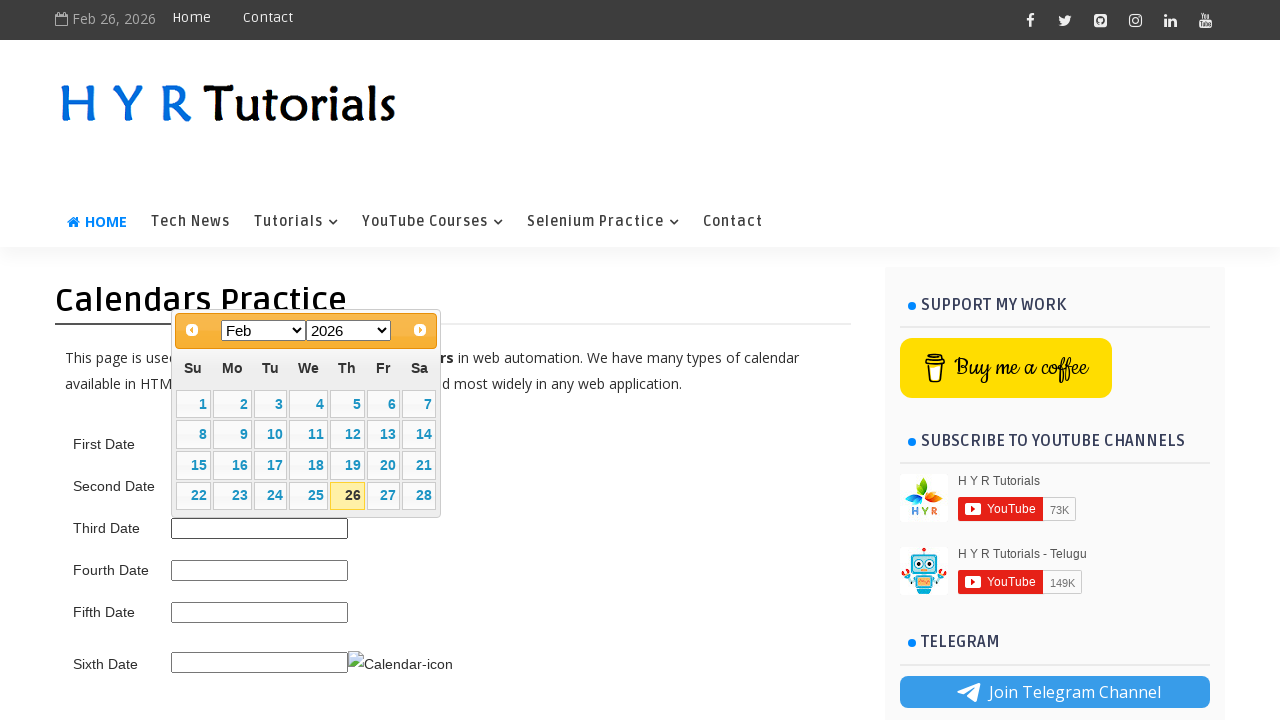

Located month dropdown element
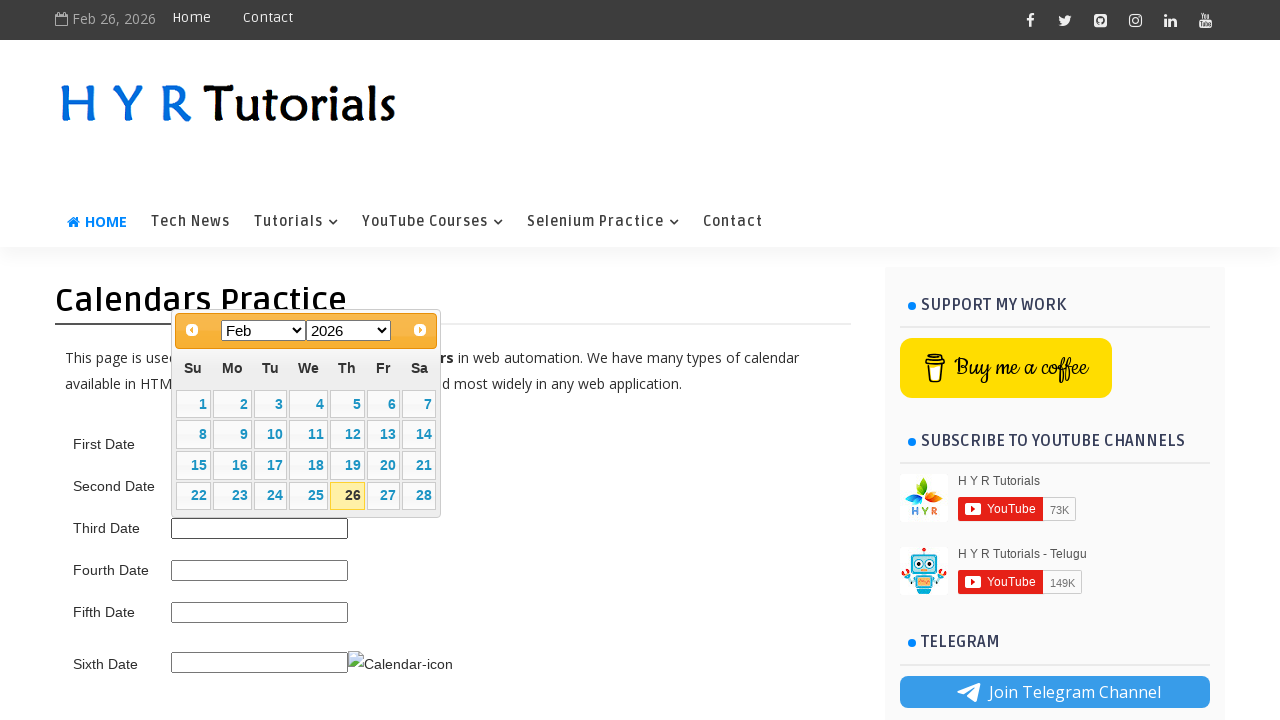

Selected August from month dropdown on xpath=//select[@class='ui-datepicker-month']
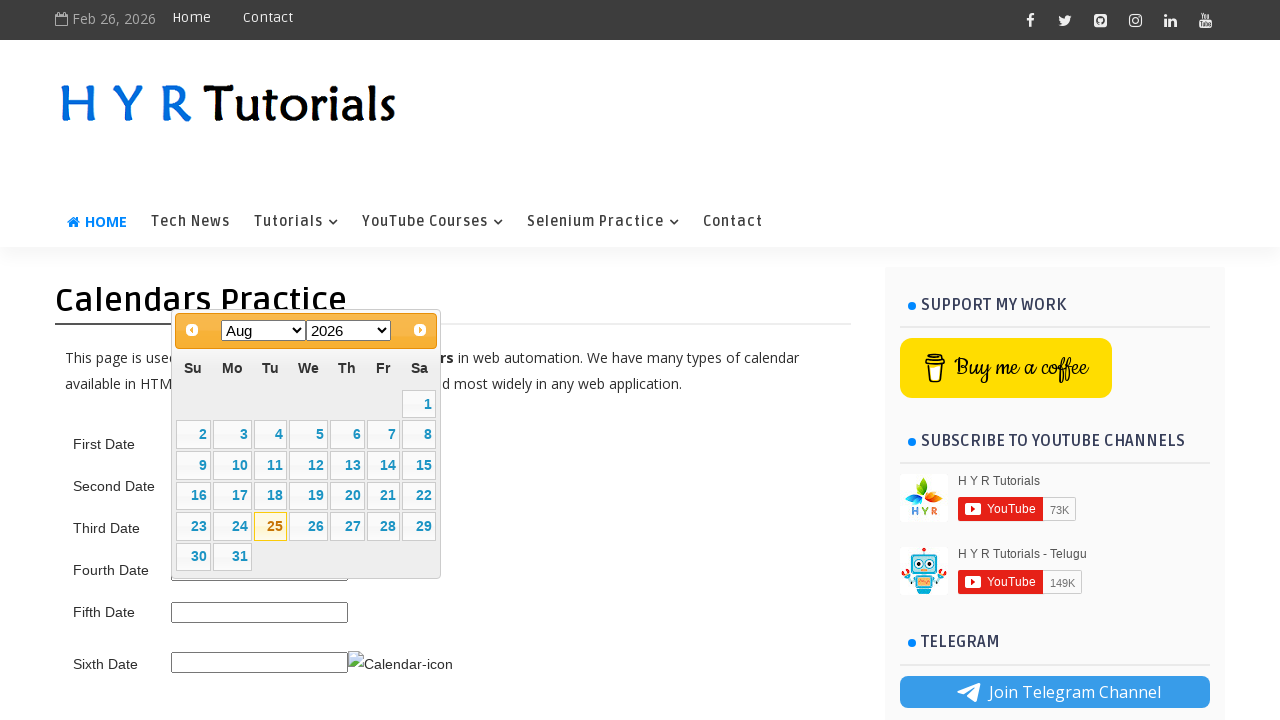

Located year dropdown element
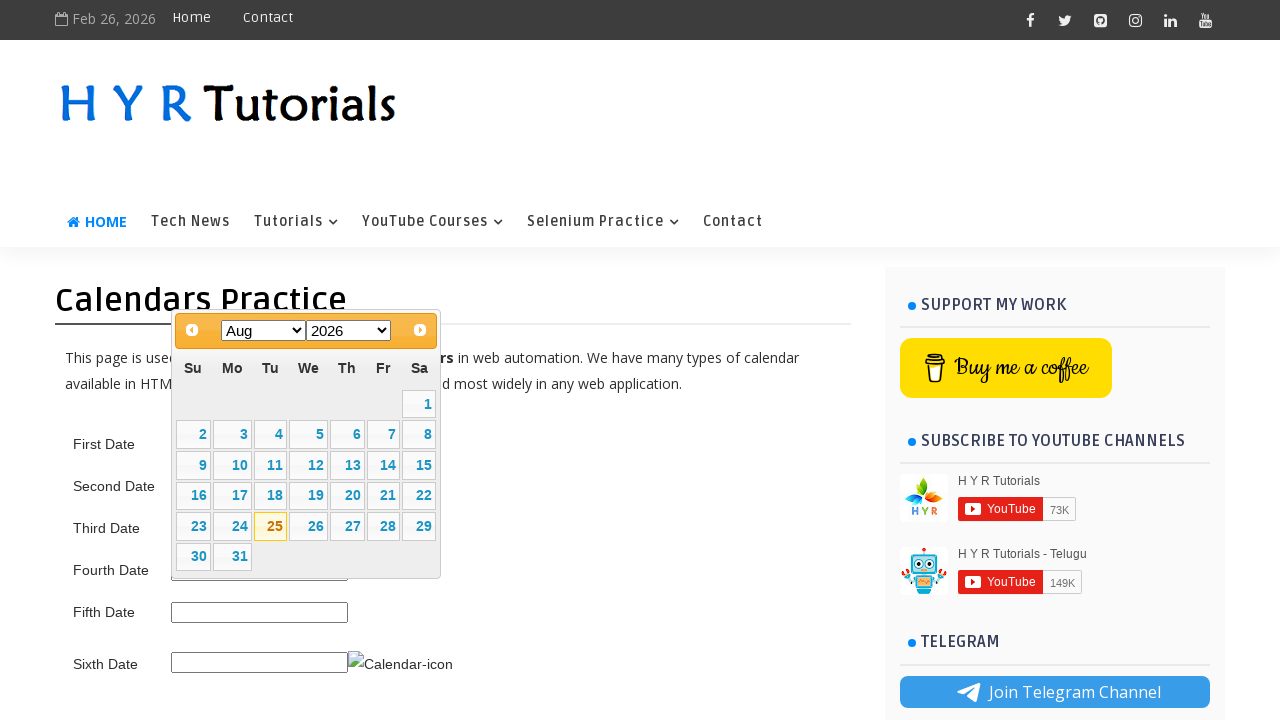

Selected 2024 from year dropdown on xpath=//select[@class='ui-datepicker-year']
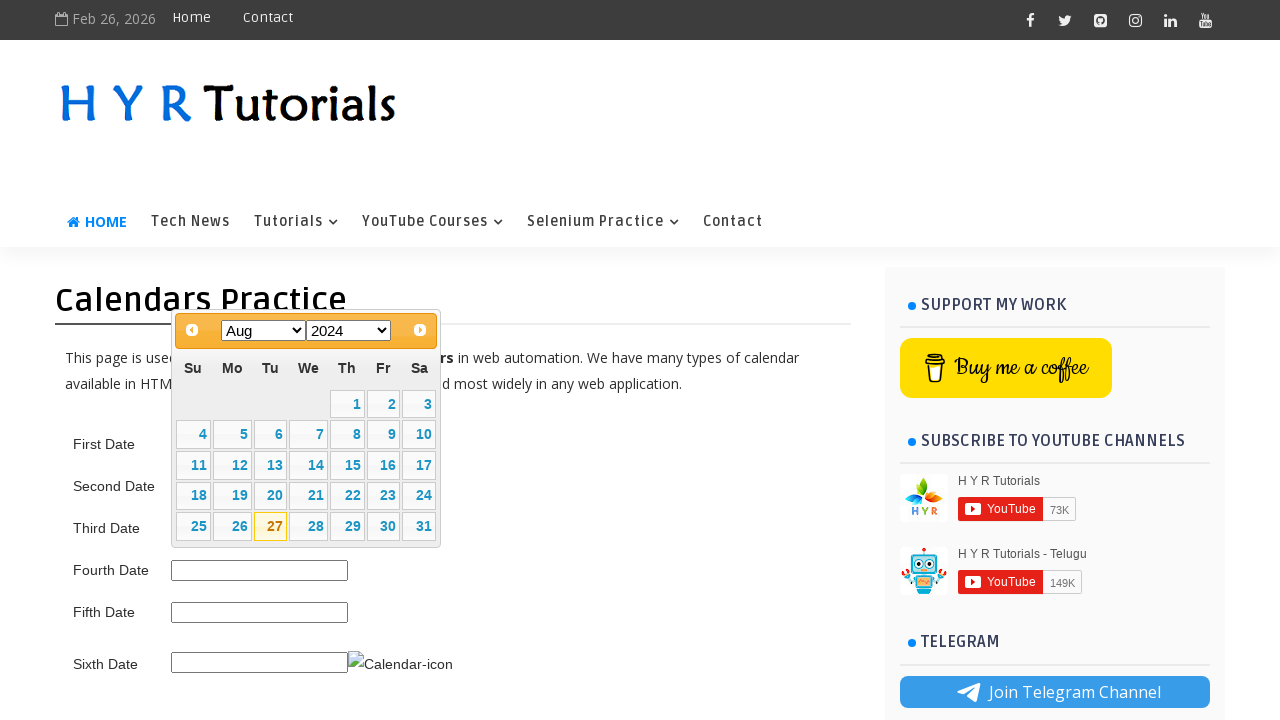

Clicked on the 12th day in the calendar at (232, 465) on xpath=//table[@class='ui-datepicker-calendar']//td[@data-handler='selectDay']/a[
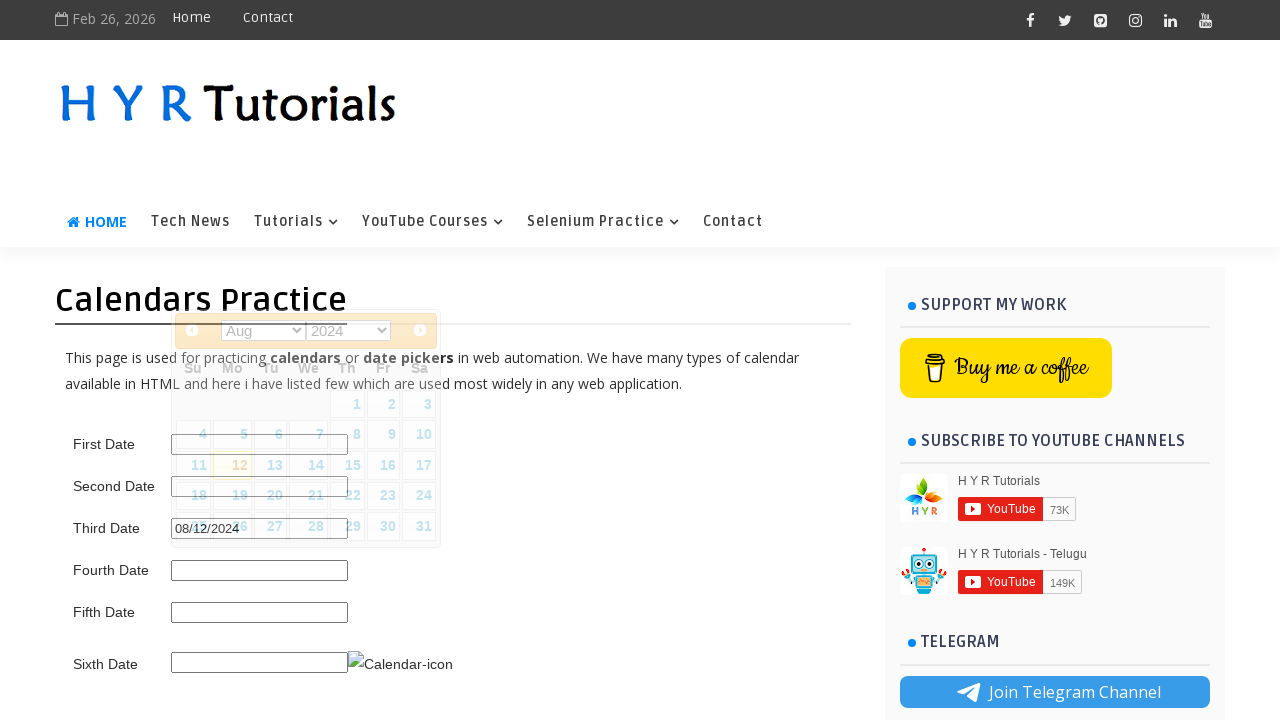

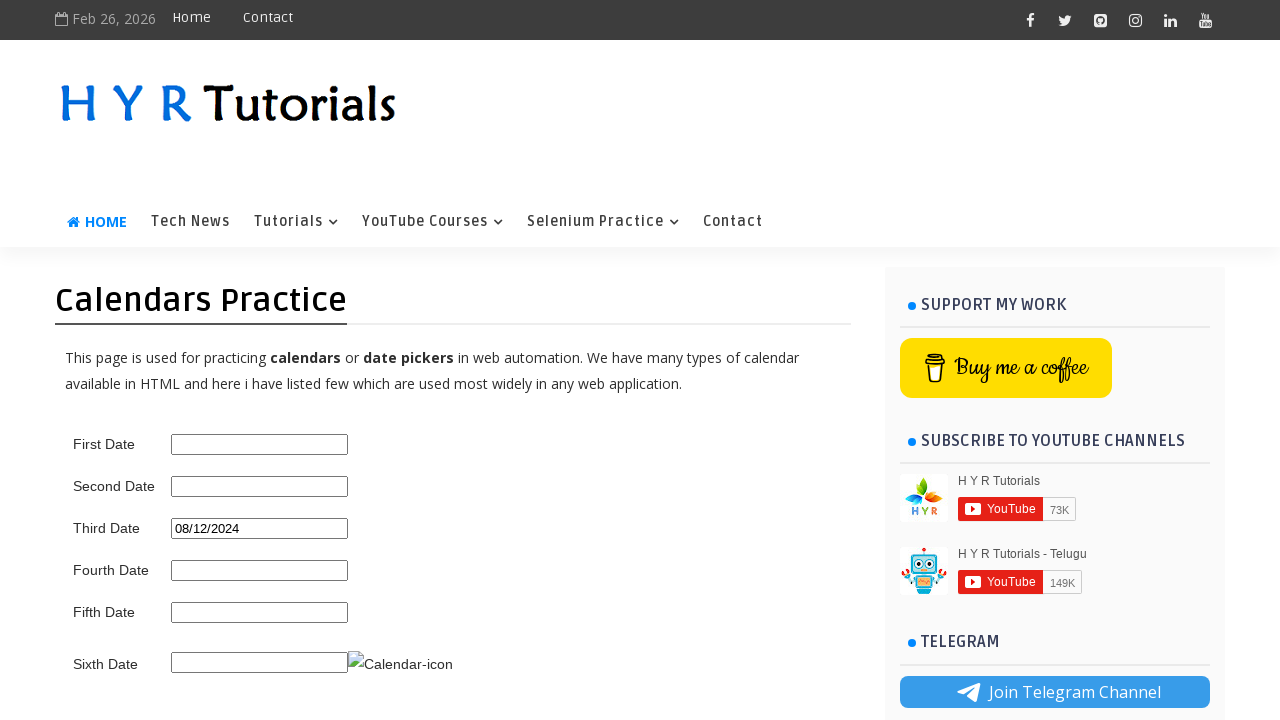